Tests MSU course search functionality by selecting a subject from the dropdown, clicking the search button, and waiting for search results to load.

Starting URL: https://reg.msu.edu/Courses/search.aspx

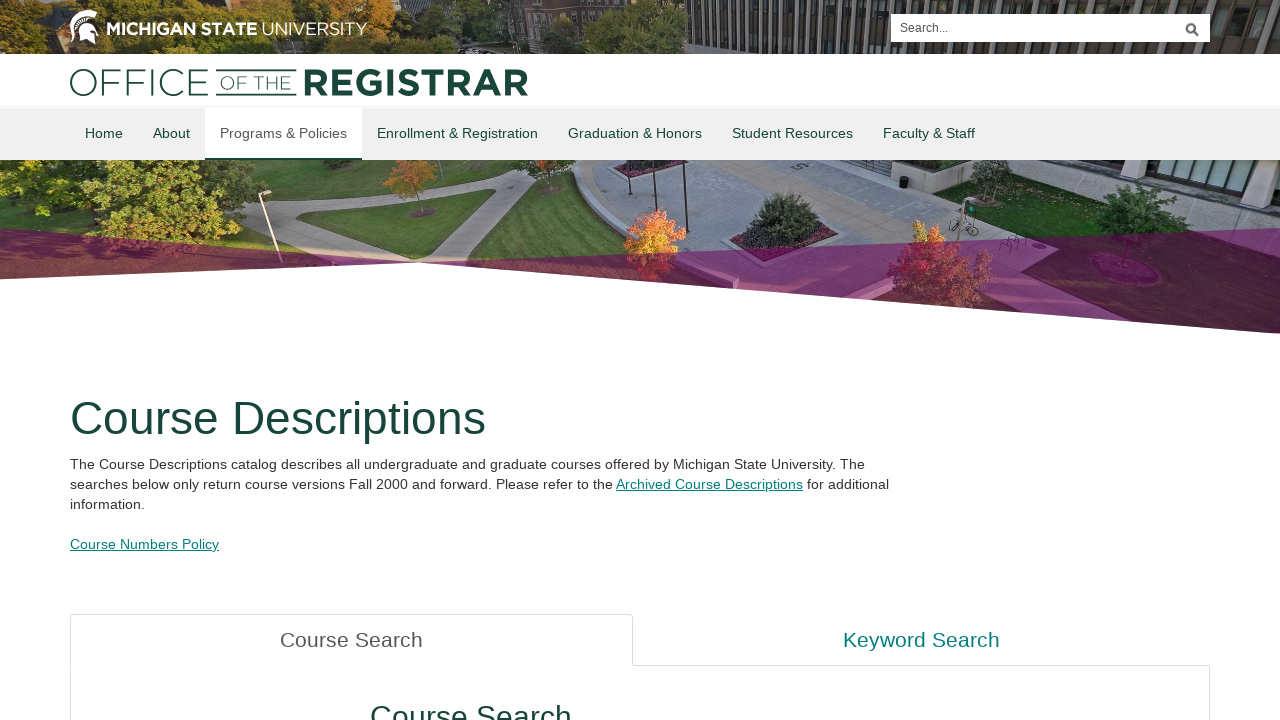

Selected first subject from dropdown (index 1) on select[name='ctl00$MainContent$ddlSubjectCode']
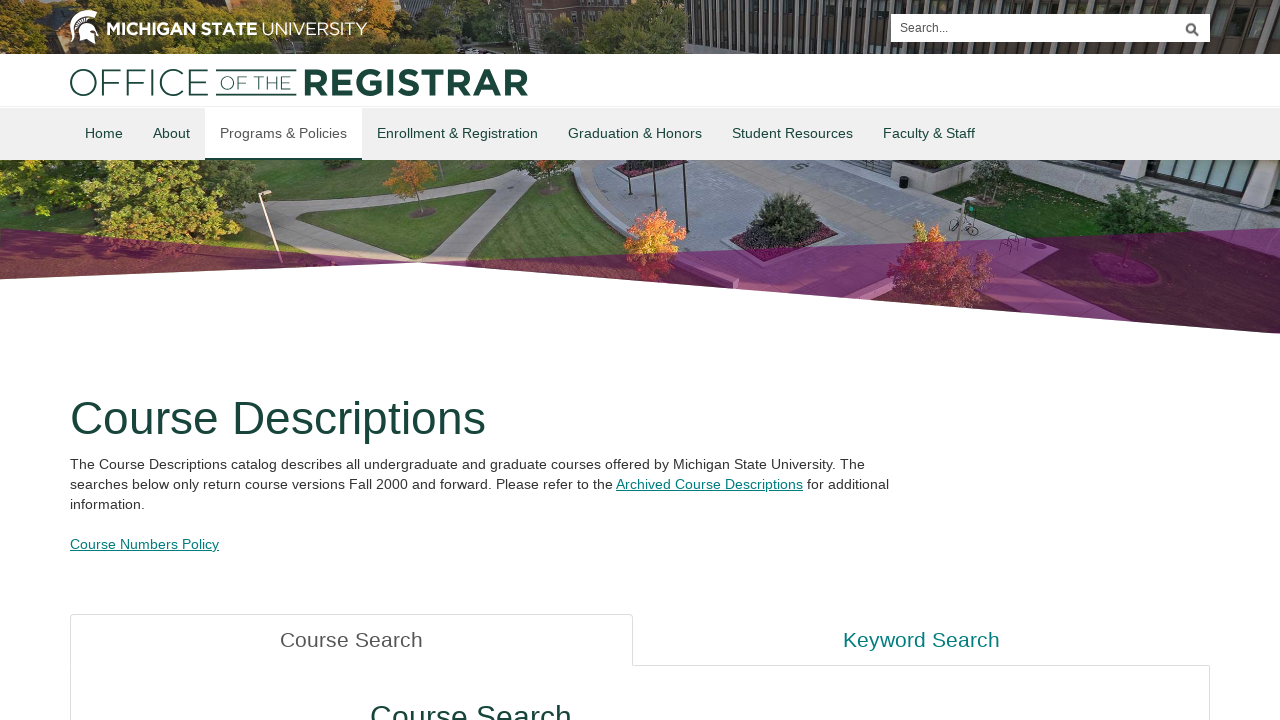

Clicked search button to initiate course search at (414, 361) on input[name='ctl00$MainContent$btnSubmit']
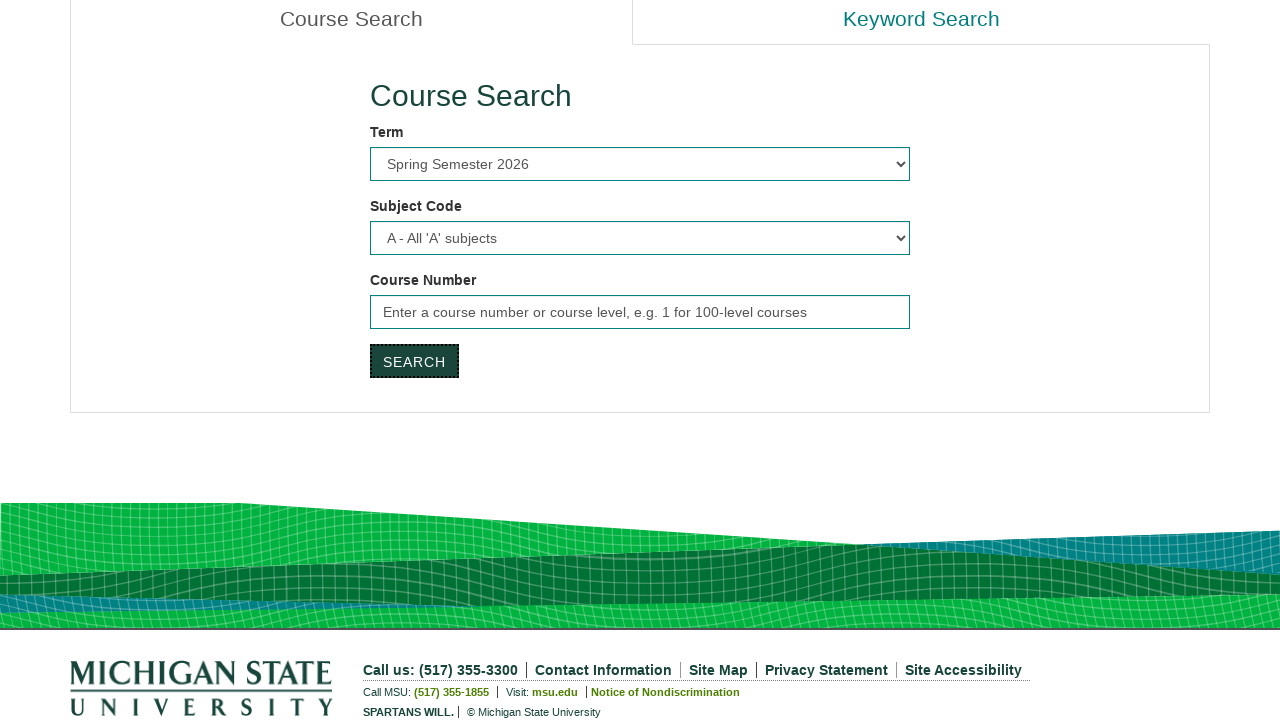

Search results loaded successfully
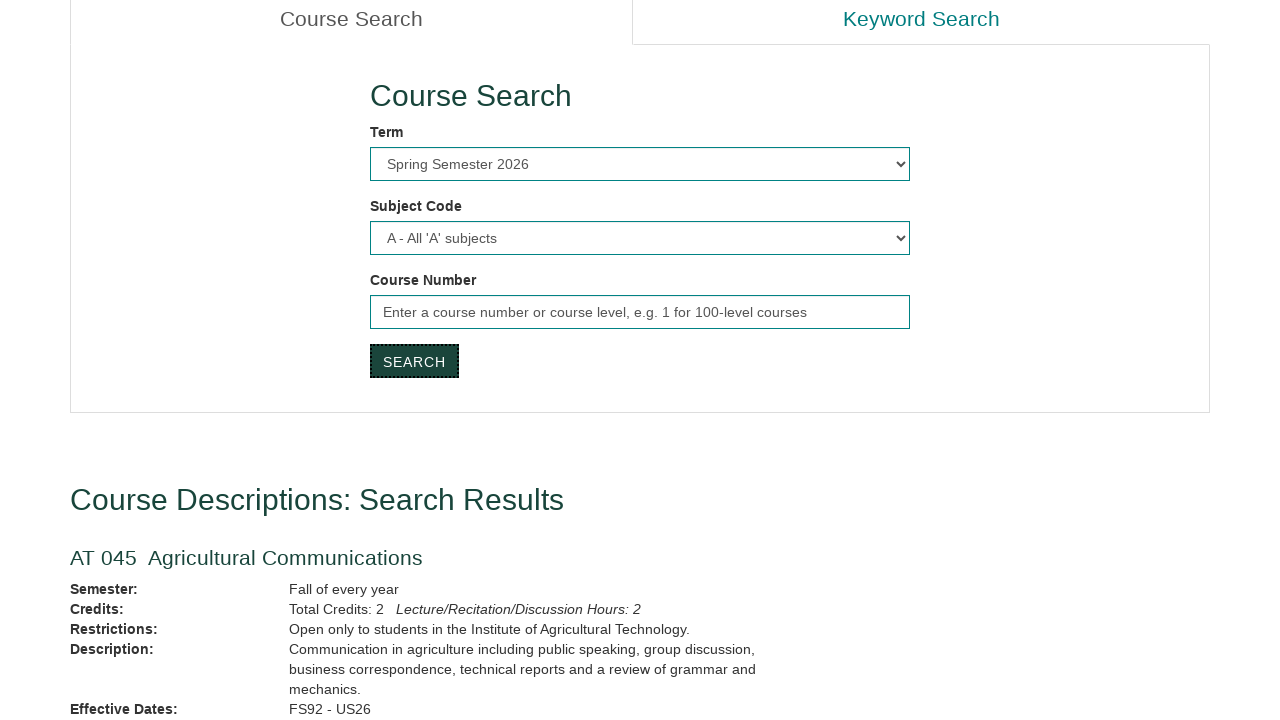

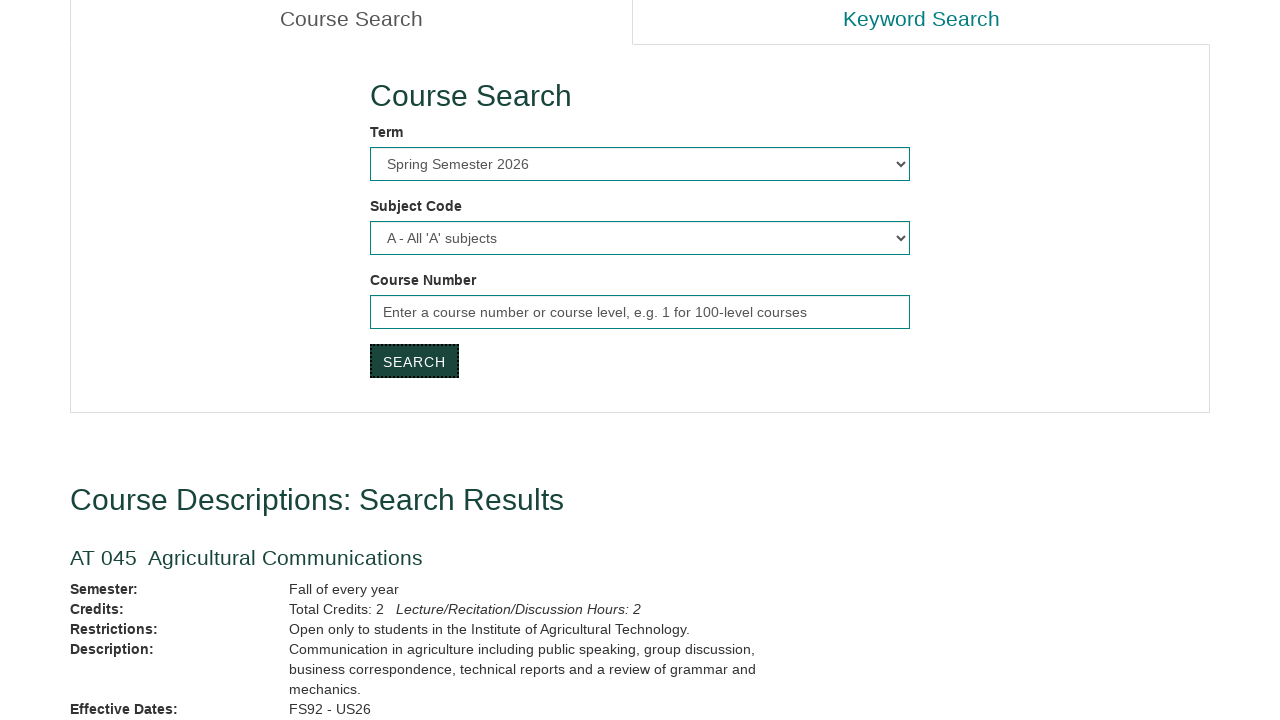